Tests calendar date picker by selecting a specific date through year, month, and day navigation

Starting URL: https://rahulshettyacademy.com/seleniumPractise/#/offers

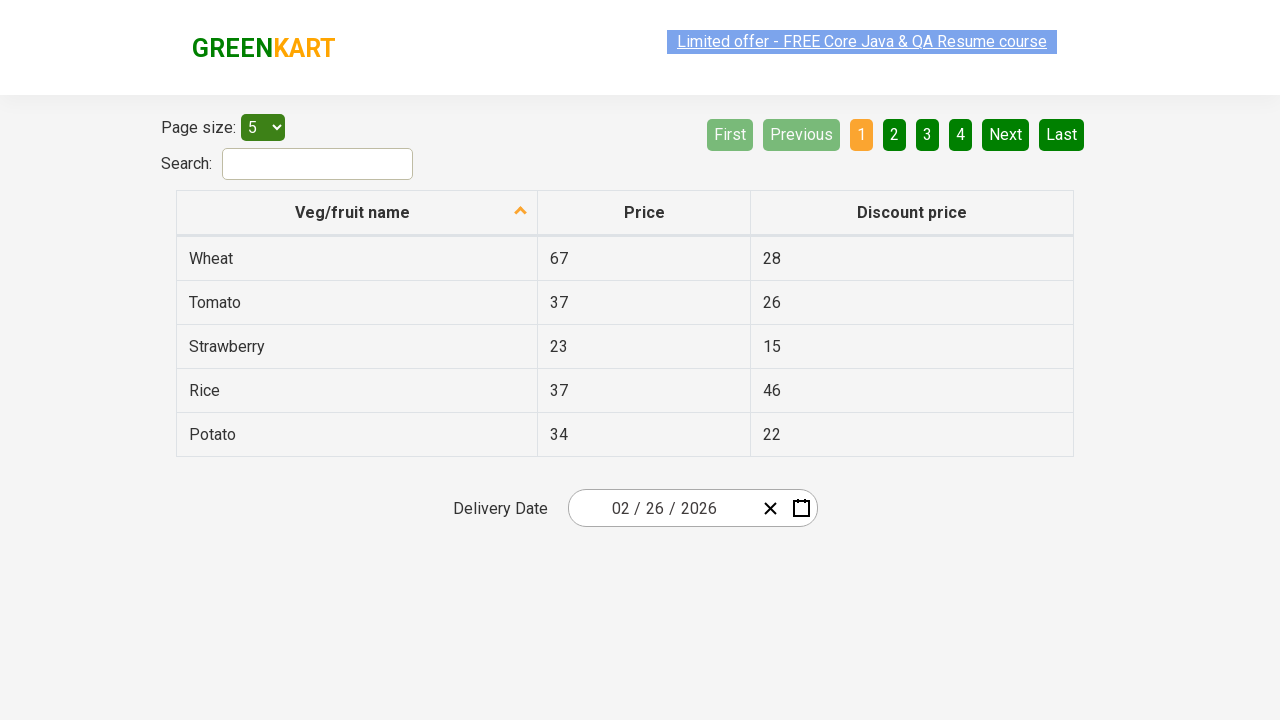

Clicked calendar button to open date picker at (801, 508) on .react-date-picker__calendar-button
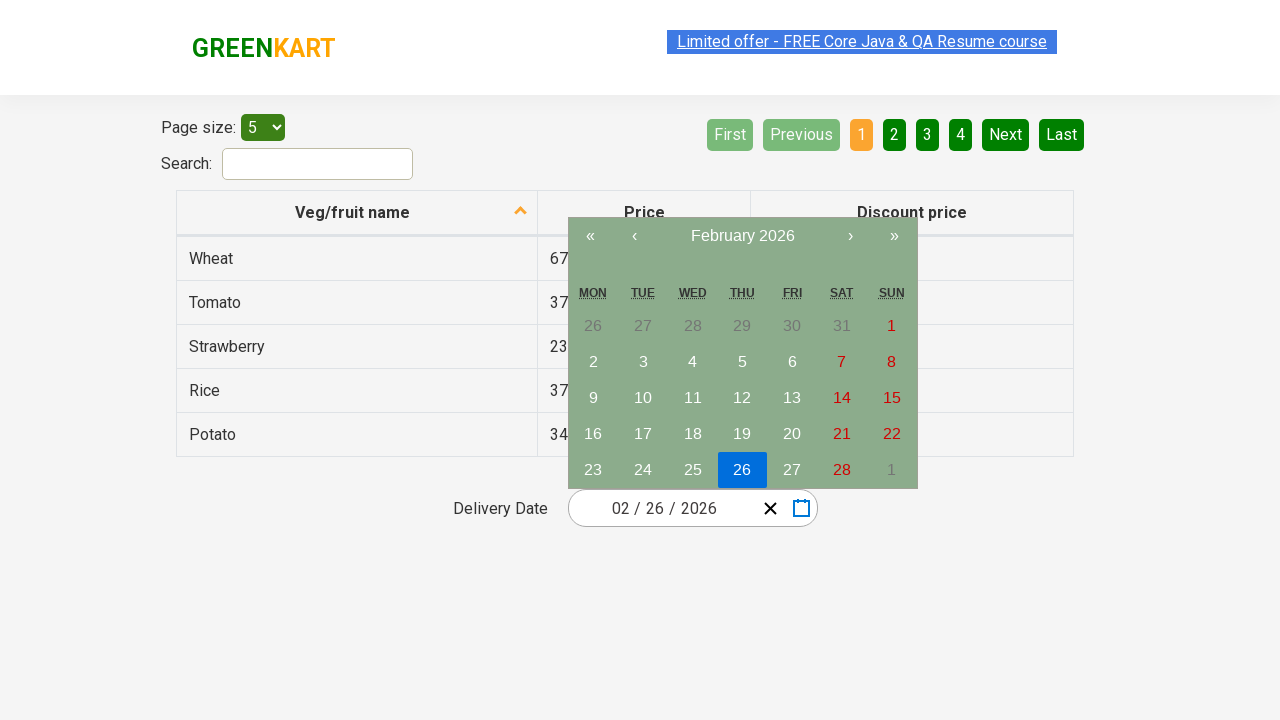

Clicked navigation label to navigate to month view at (742, 236) on .react-calendar__navigation__label
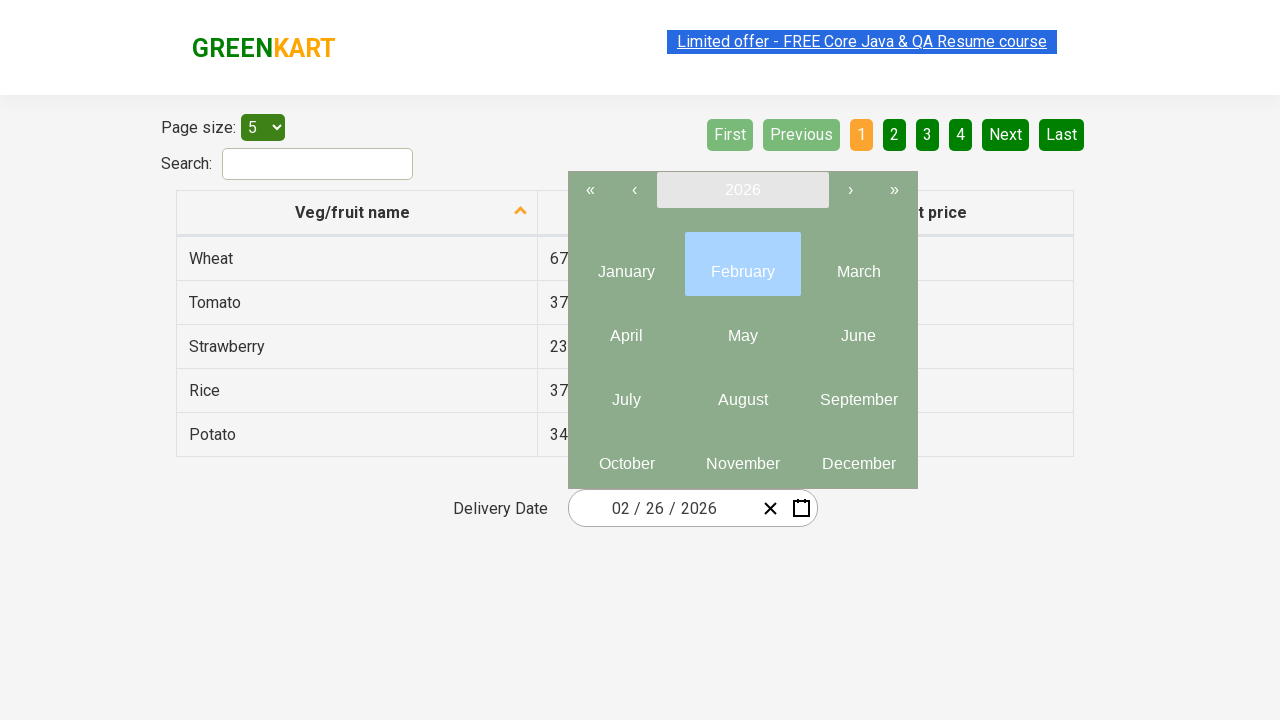

Clicked navigation label again to navigate to year view at (742, 190) on .react-calendar__navigation__label
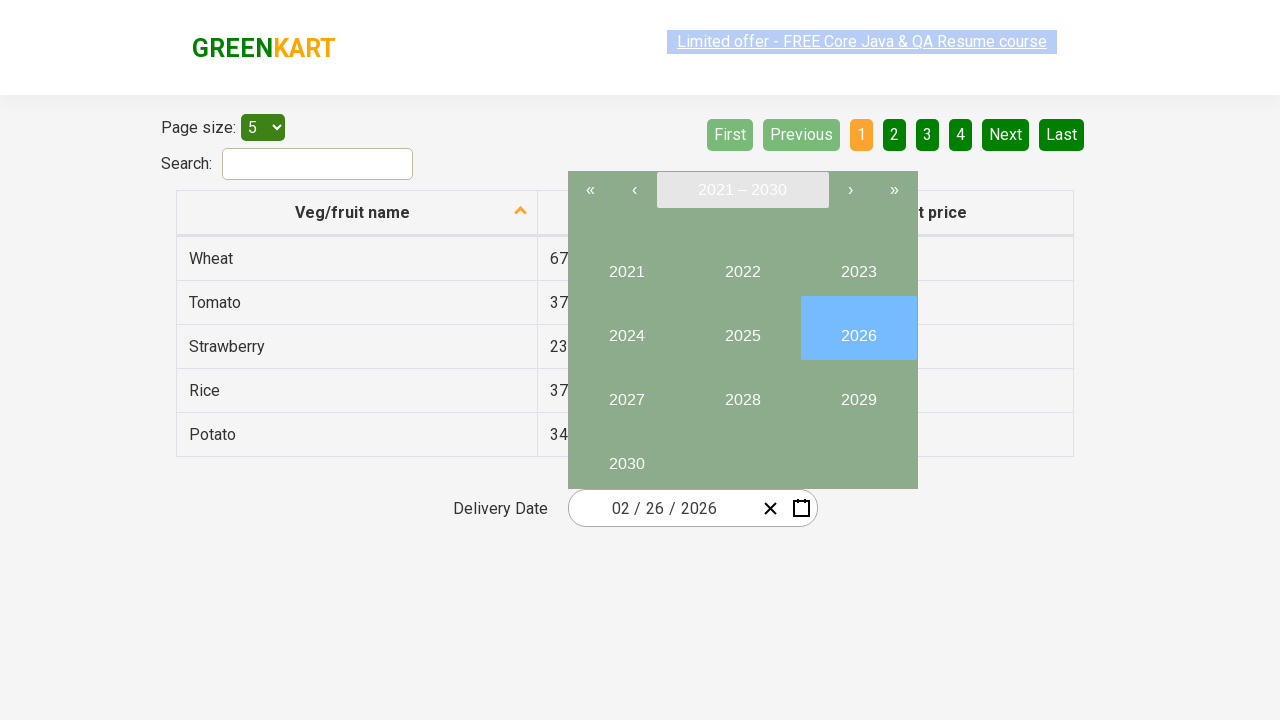

Selected year 2025 at (742, 328) on text=2025
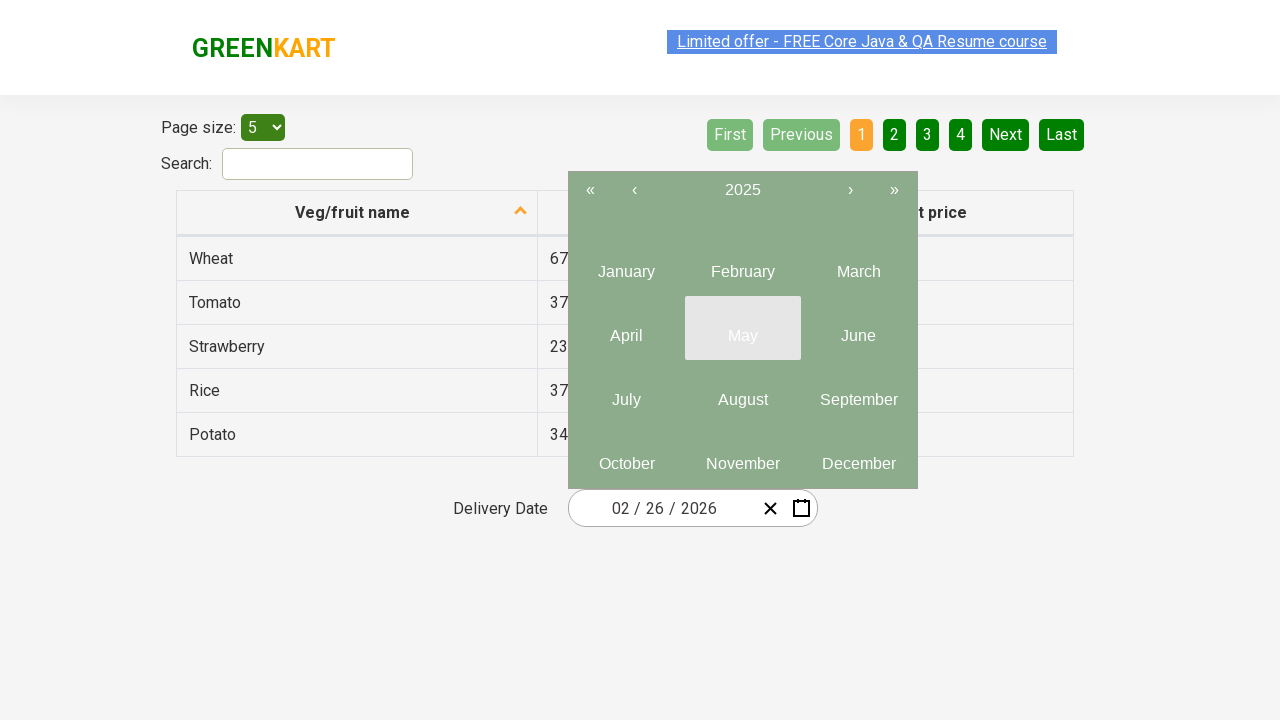

Selected month 5 at (742, 328) on .react-calendar__year-view__months__month >> nth=4
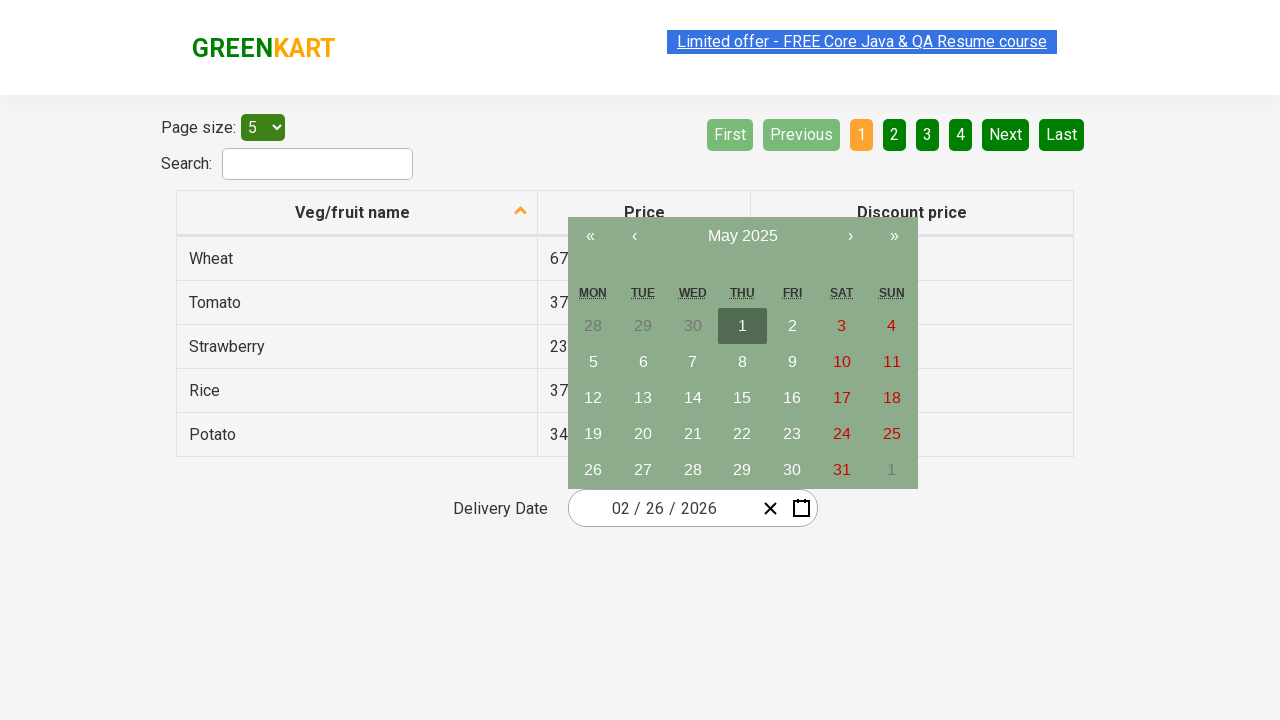

Selected day 11, completing calendar date selection at (892, 362) on text=11
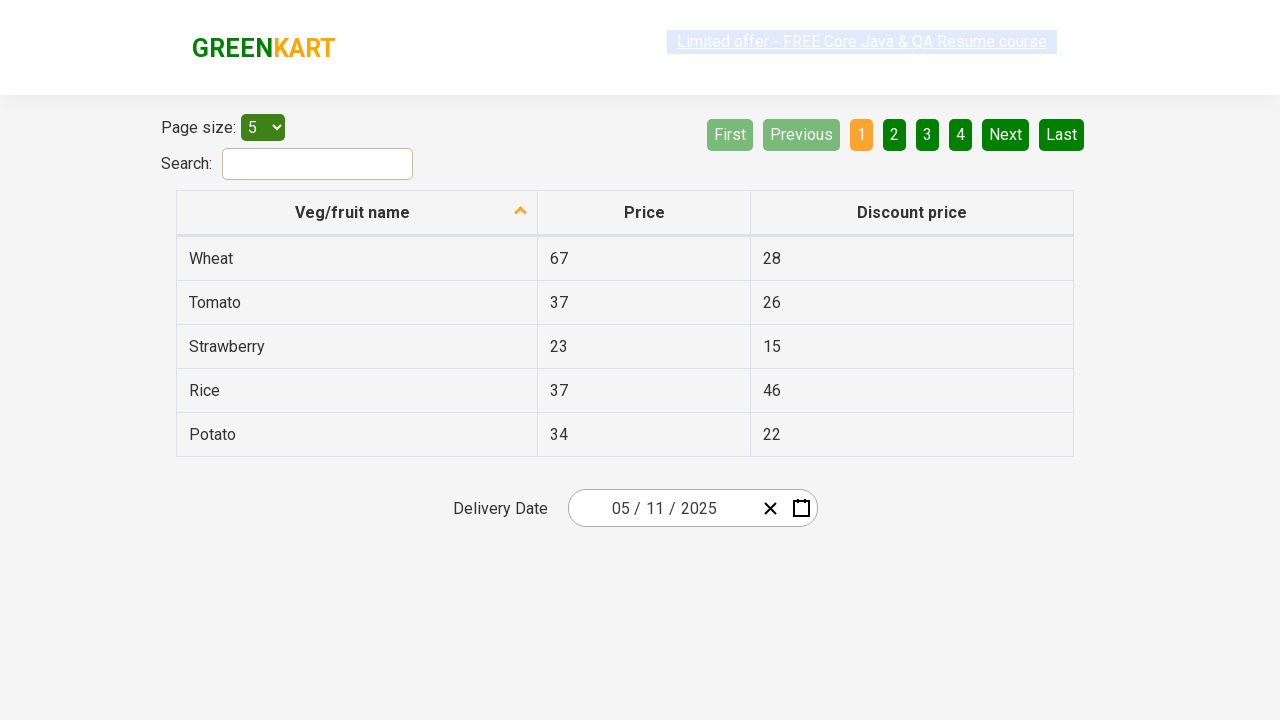

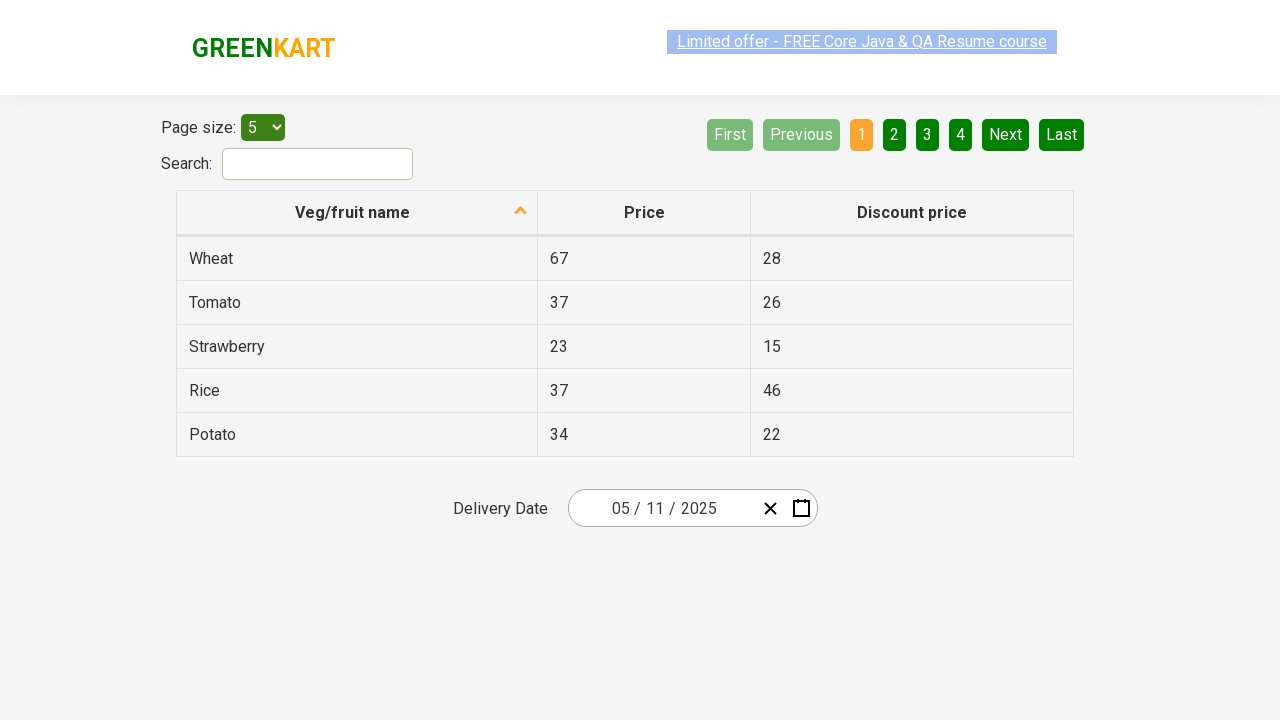